Tests adding and removing elements dynamically by clicking add button multiple times and deleting elements, verifying the count changes correctly.

Starting URL: https://the-internet.herokuapp.com/add_remove_elements/

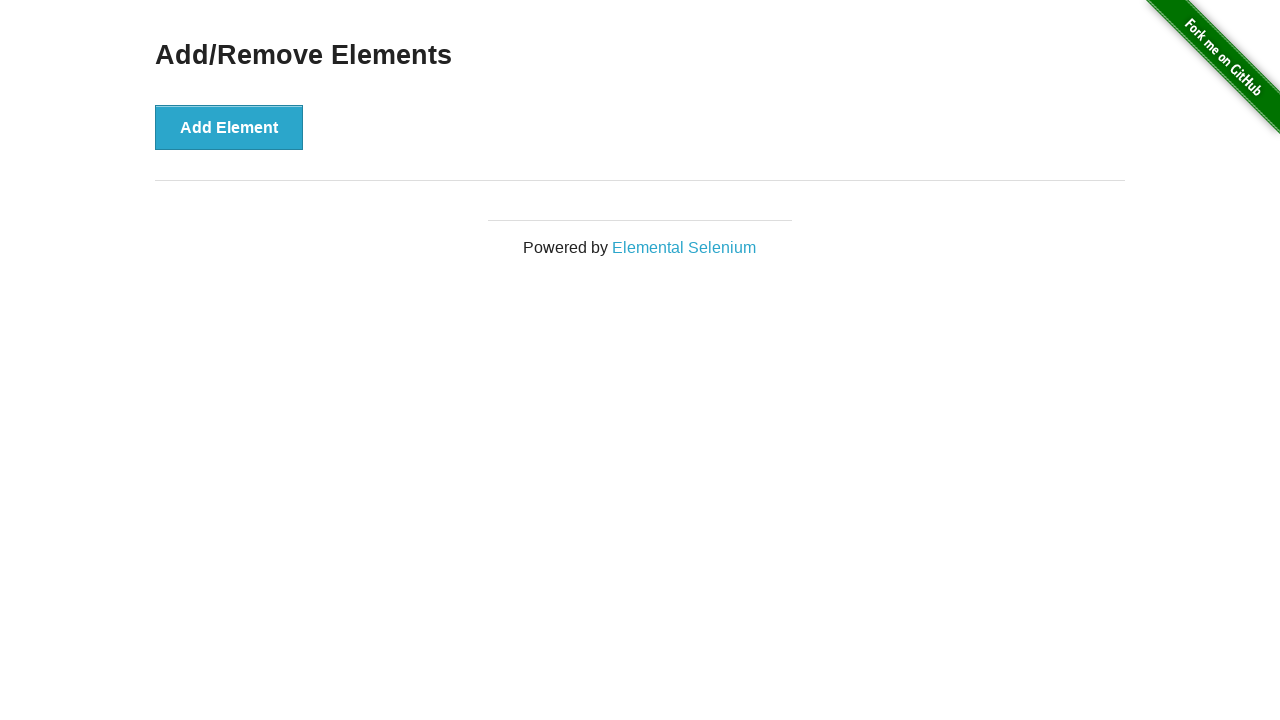

Verified no delete buttons exist initially
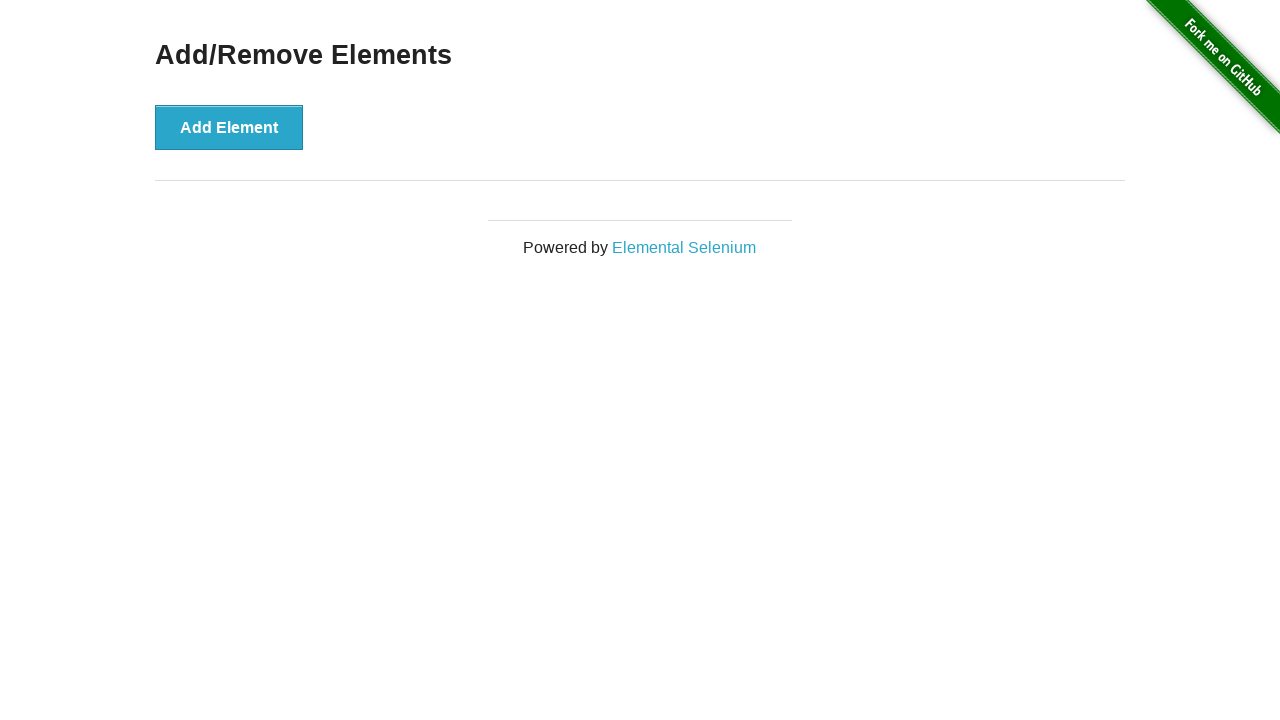

Clicked add element button (first time) at (229, 127) on .example > button
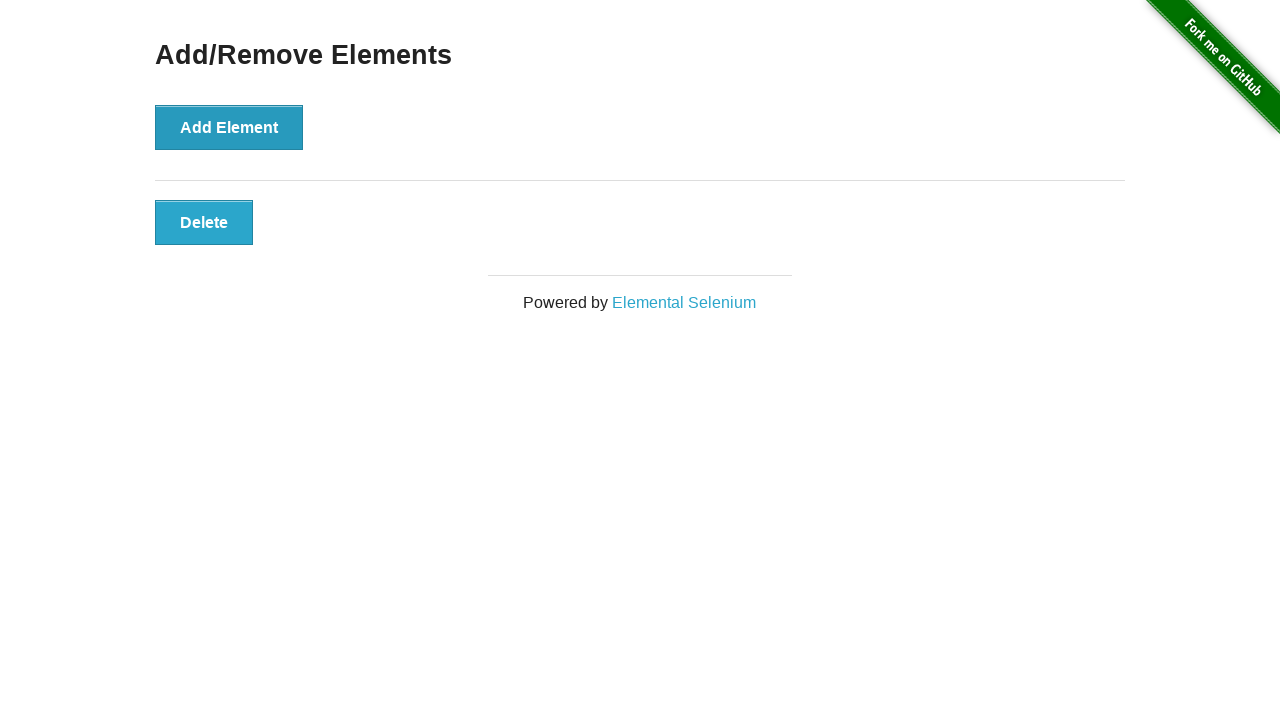

Clicked add element button (second time) at (229, 127) on .example > button
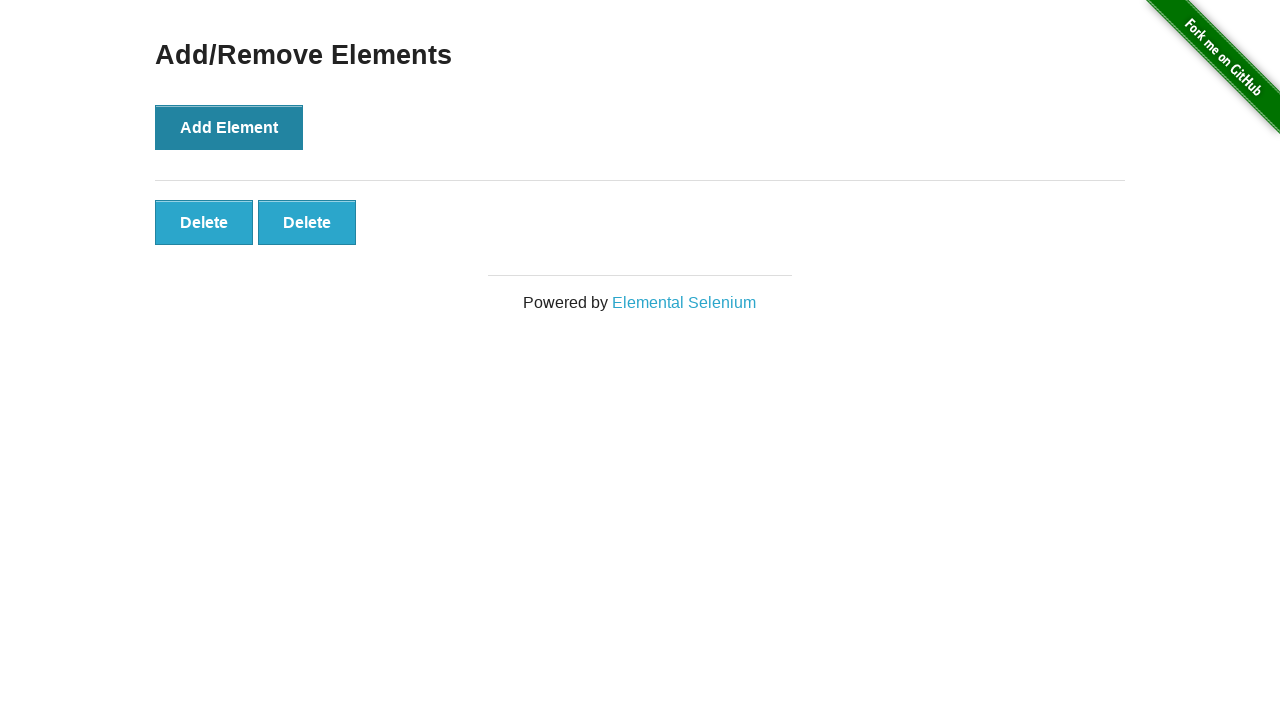

Verified 2 delete buttons exist after adding 2 elements
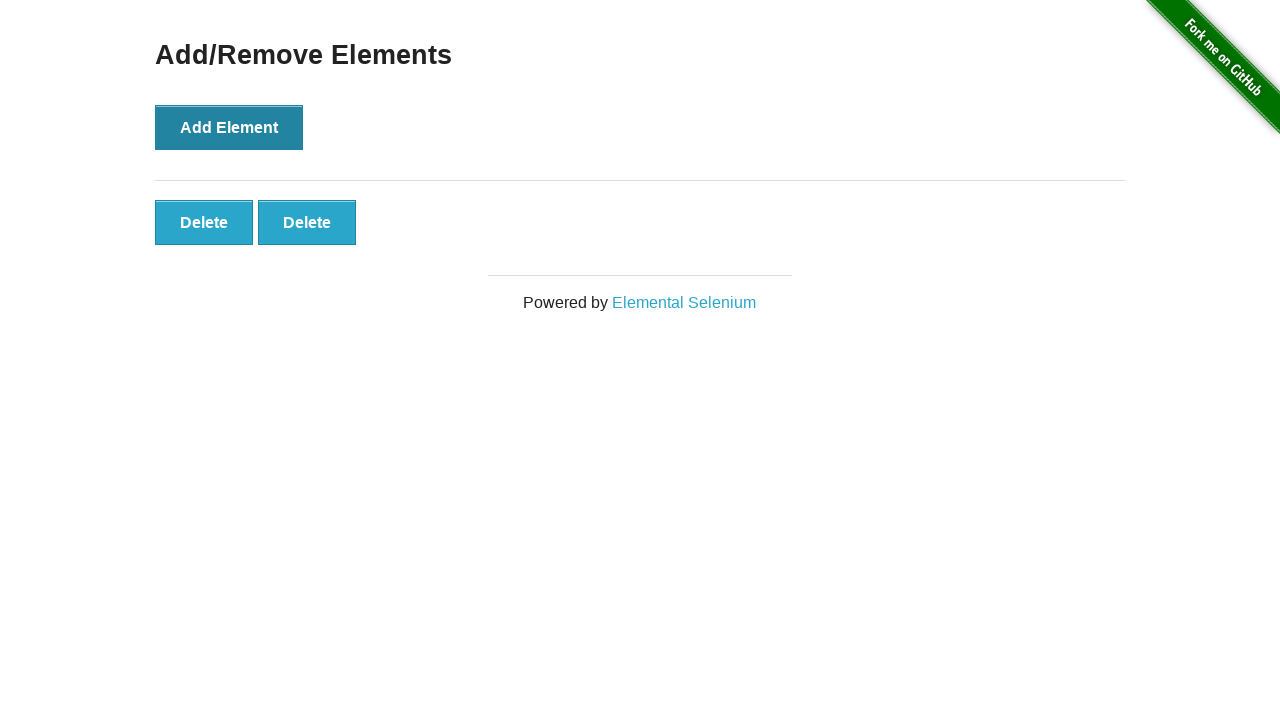

Clicked first delete button at (204, 222) on div#elements > button >> nth=0
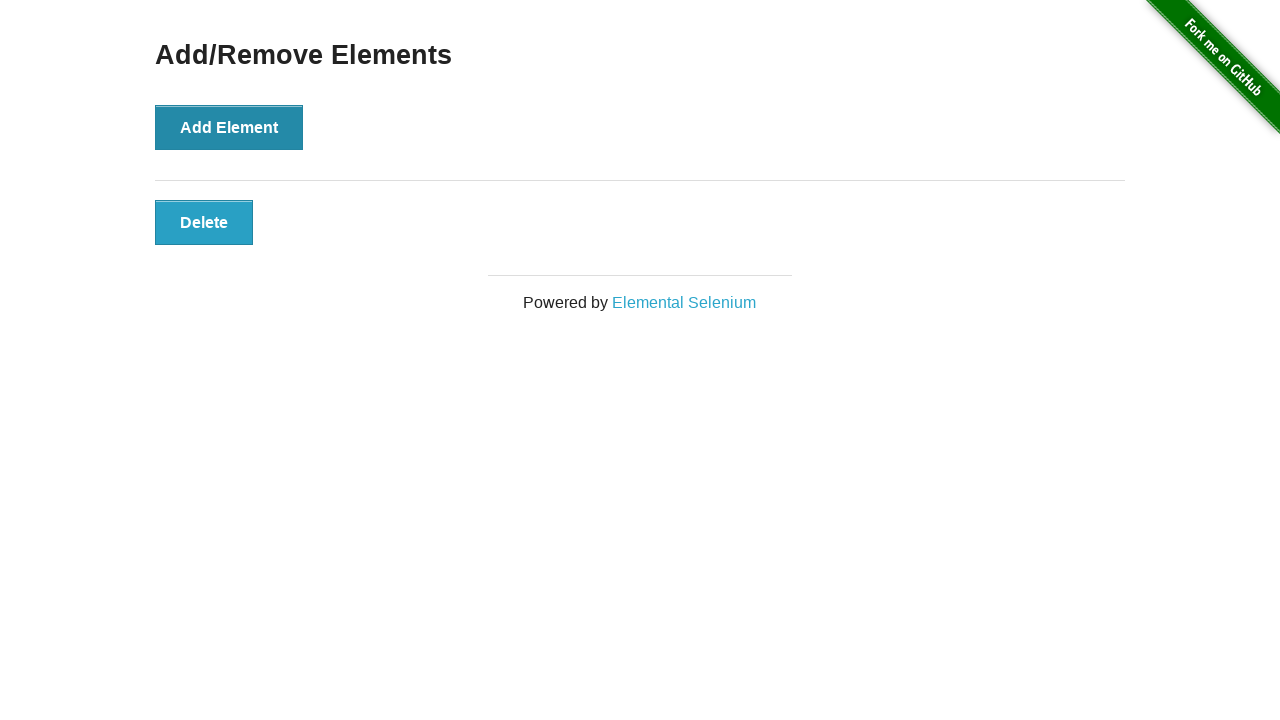

Verified 1 delete button remains after deleting one element
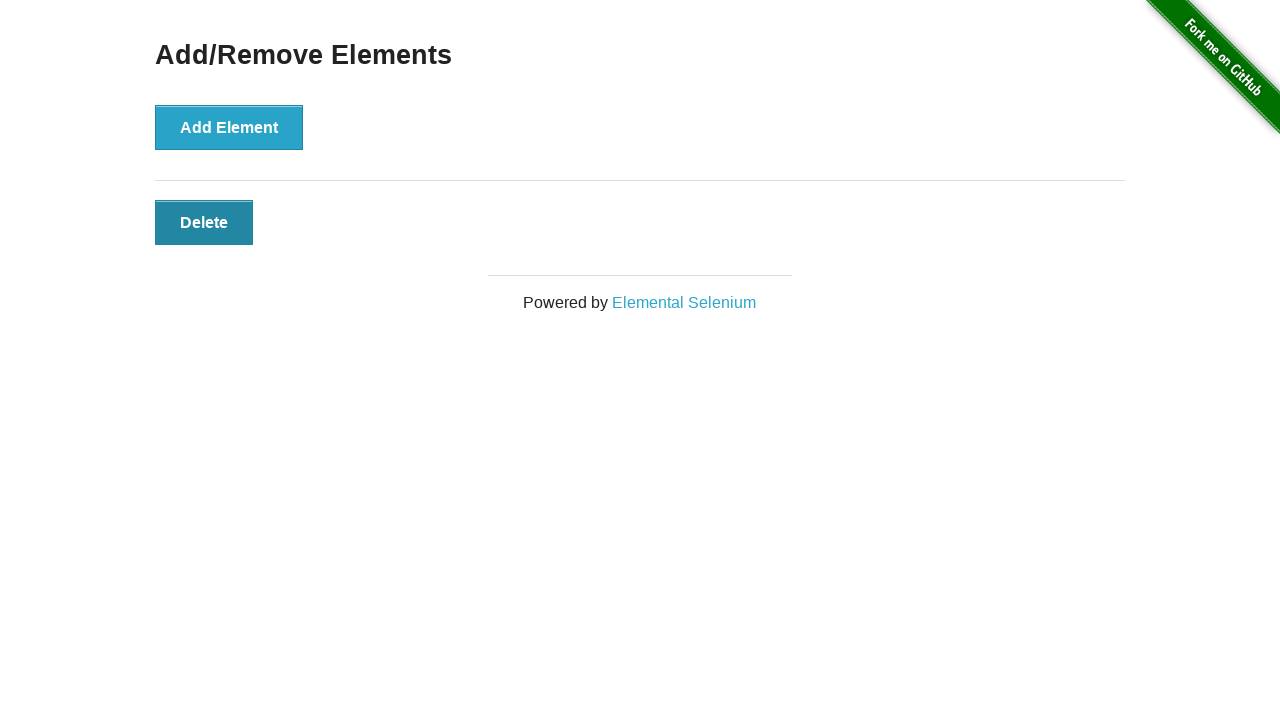

Clicked add element button (third time) at (229, 127) on .example > button
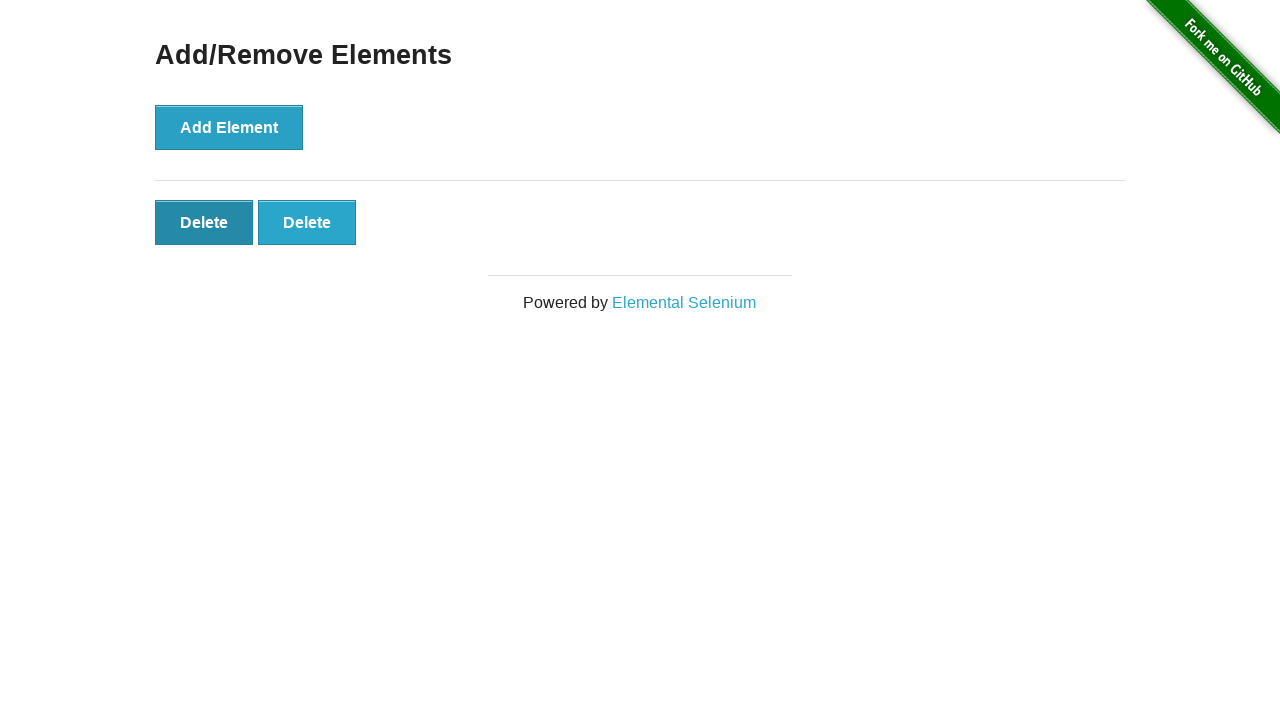

Clicked add element button (fourth time) at (229, 127) on .example > button
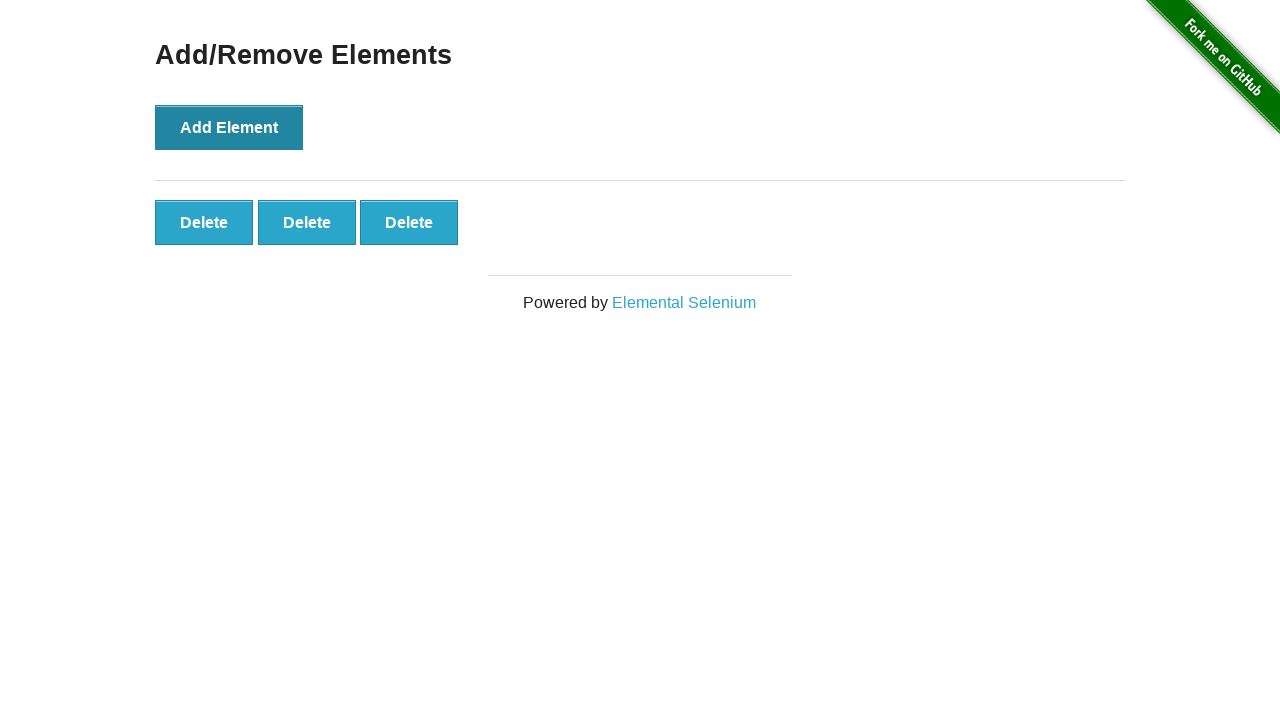

Clicked add element button (fifth time) at (229, 127) on .example > button
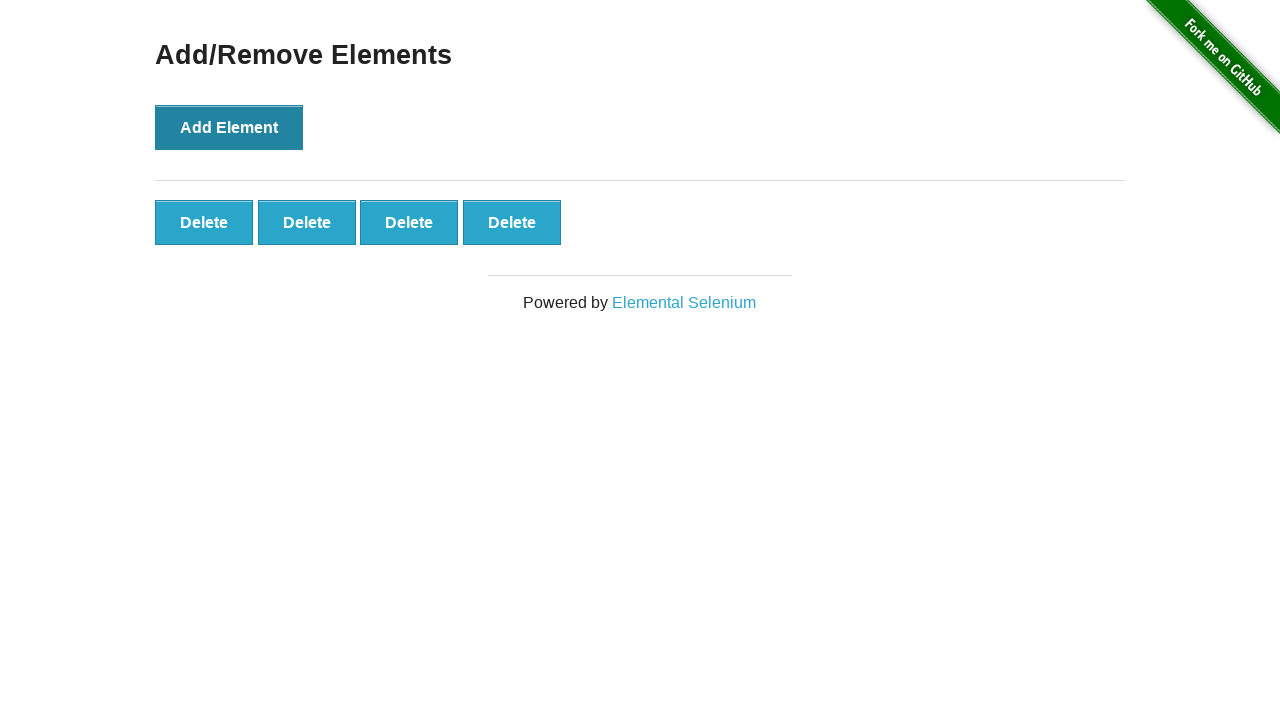

Verified 4 delete buttons exist after adding 3 more elements
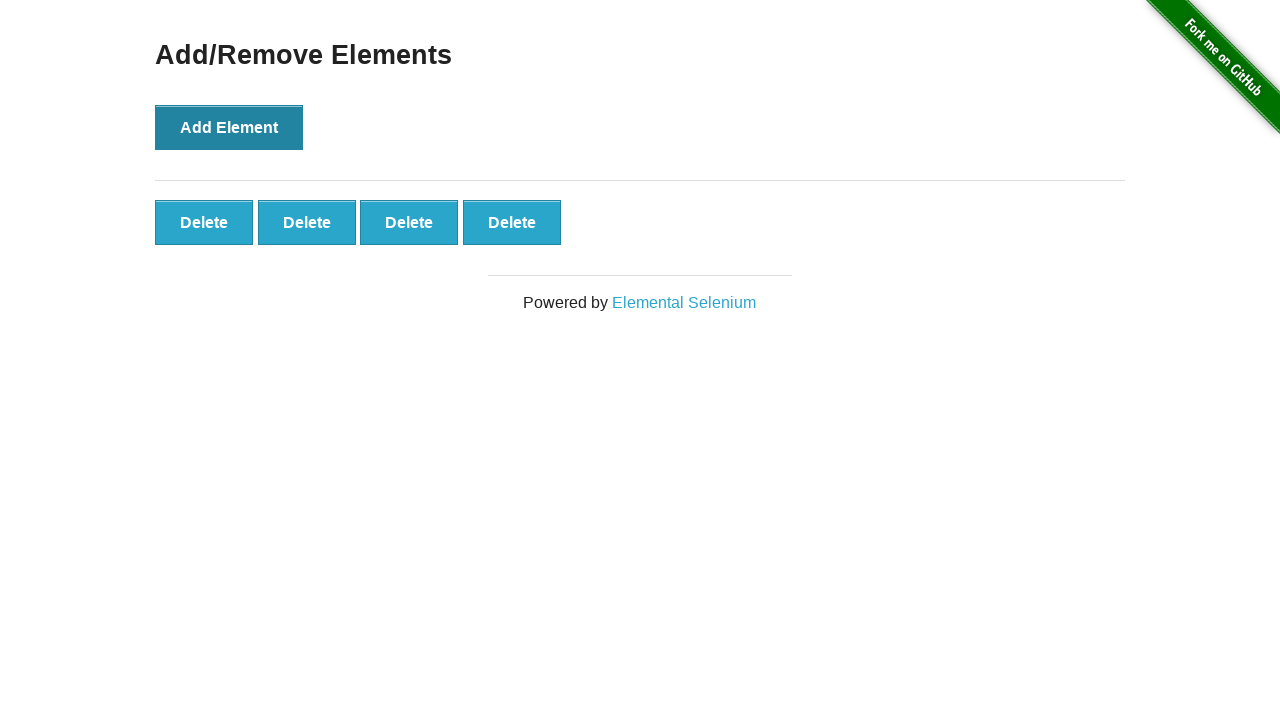

Clicked first delete button at (204, 222) on div#elements > button >> nth=0
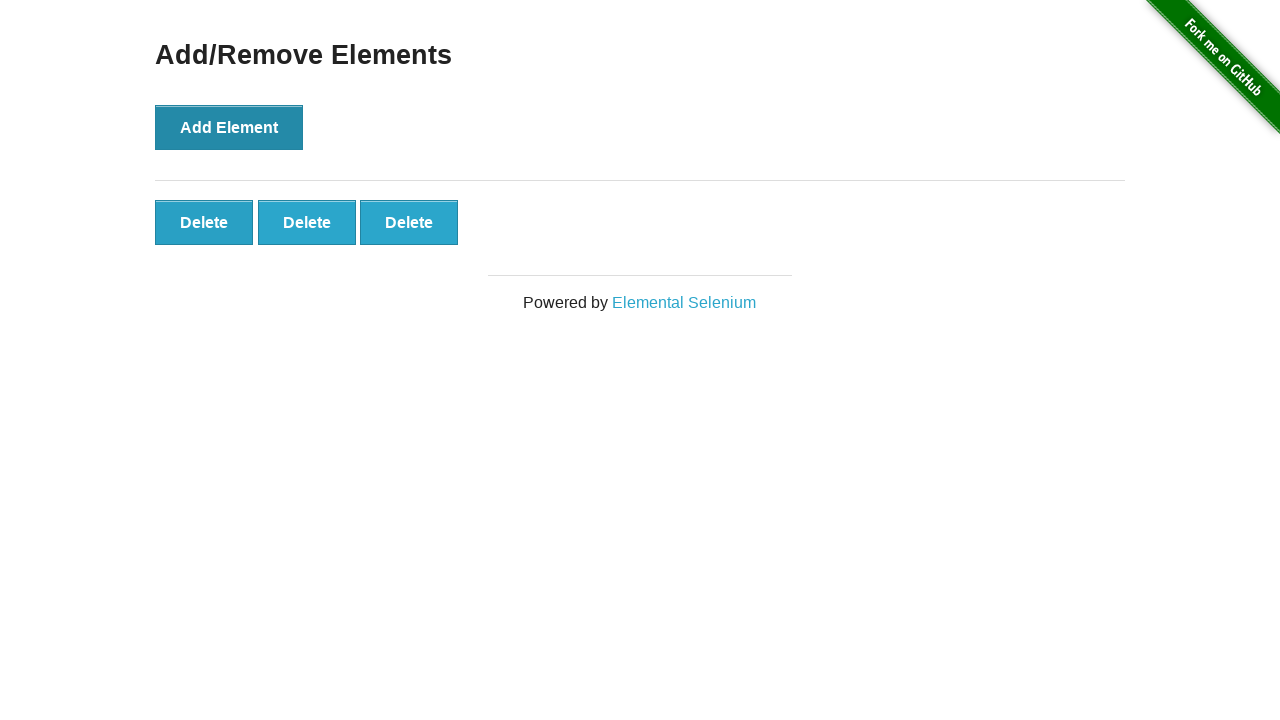

Clicked second delete button at (307, 222) on div#elements > button >> nth=1
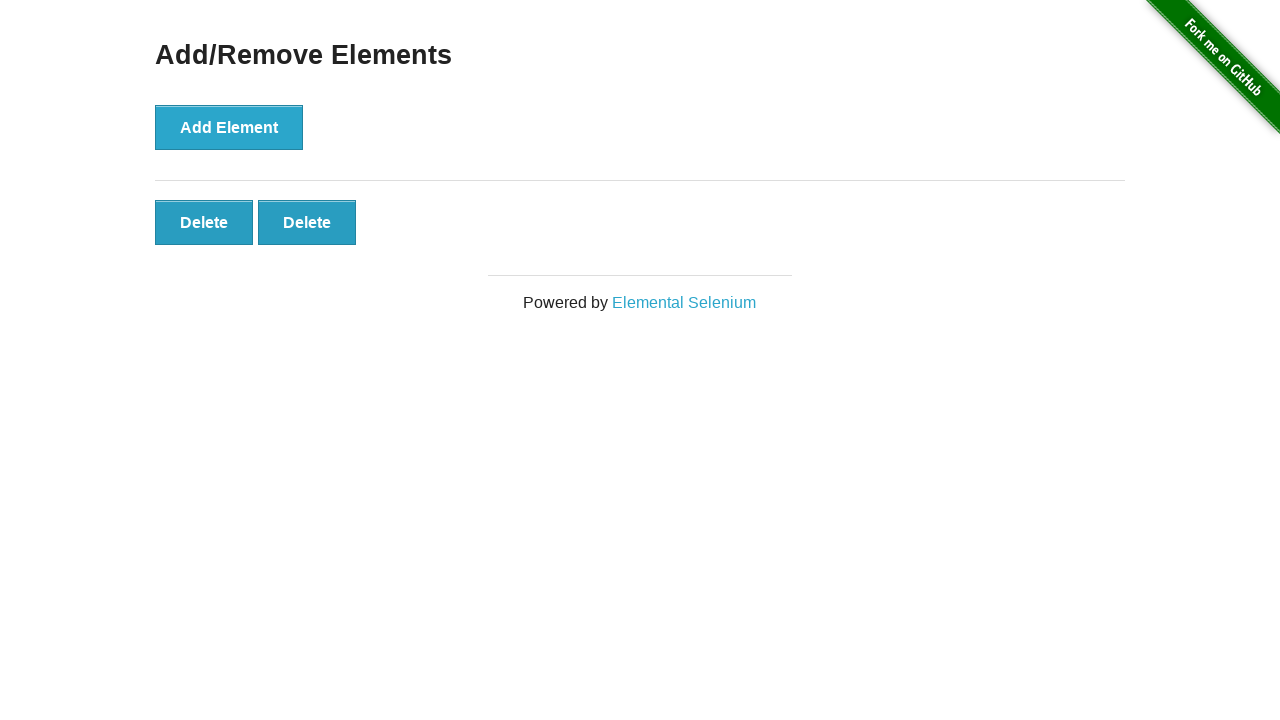

Verified 2 delete buttons remain after deleting 2 elements
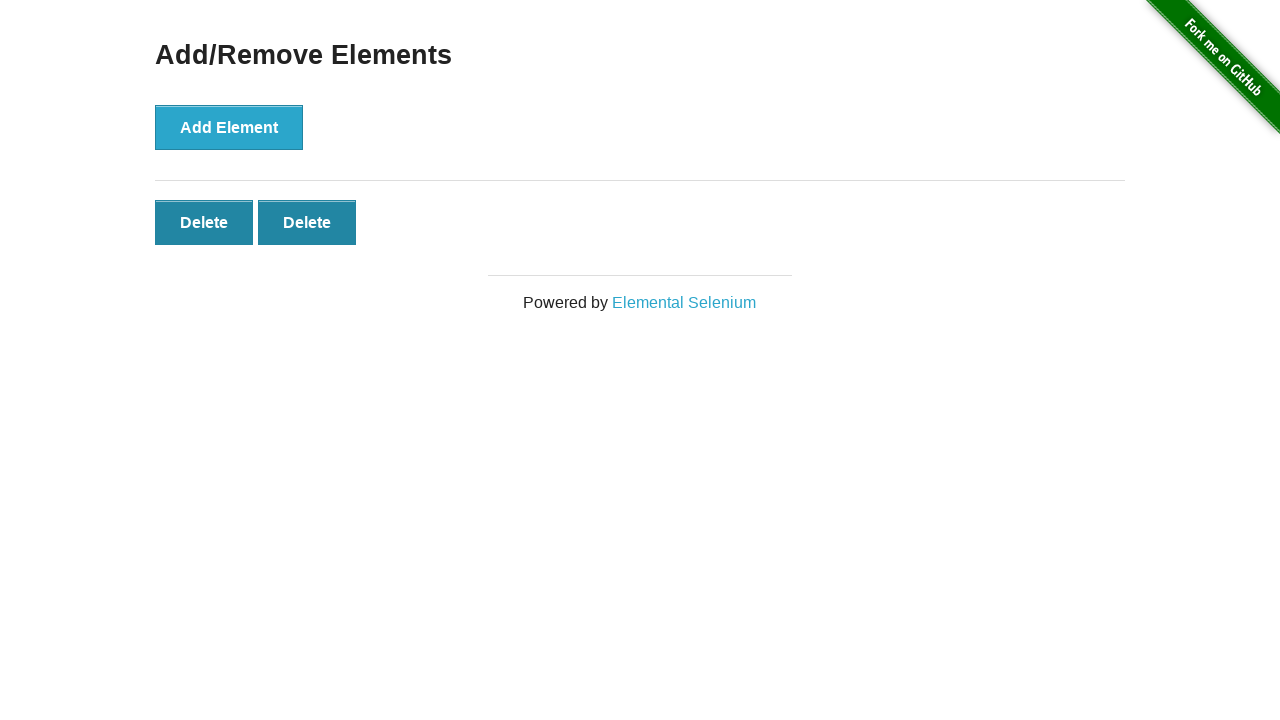

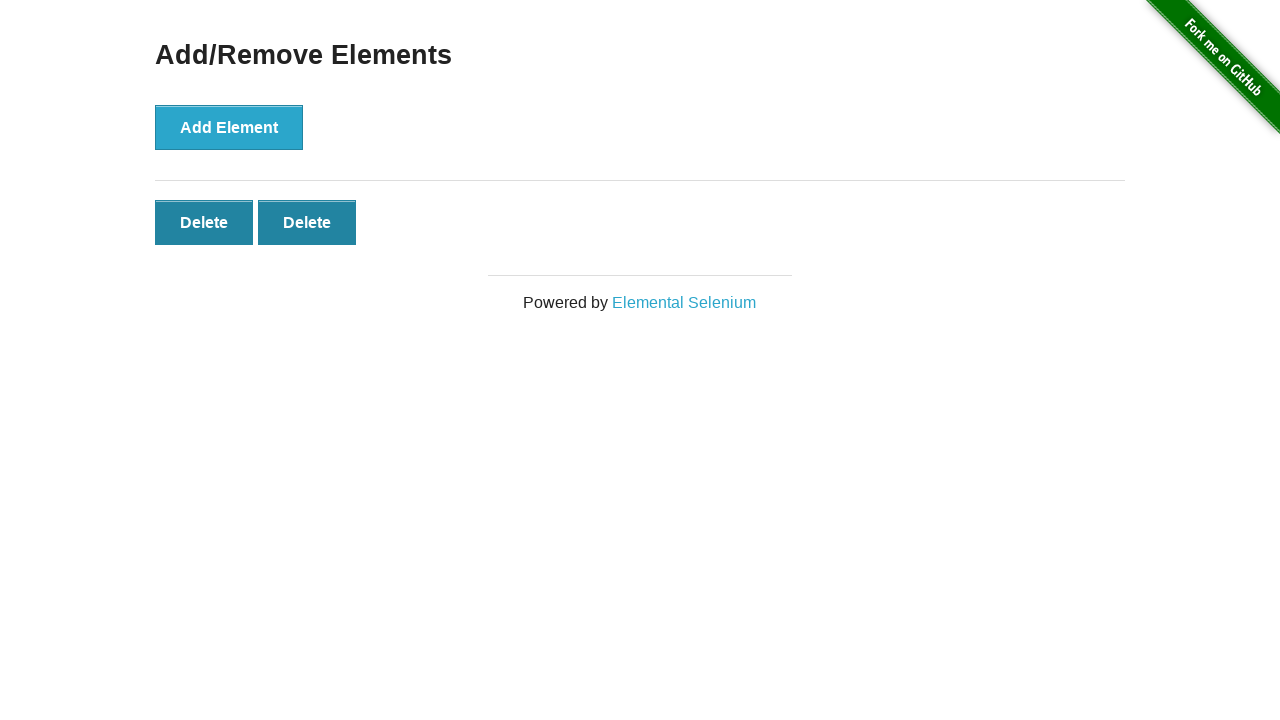